Tests dynamic page loading by clicking a button on the demo page and verifying that a checkbox removal message appears after the element is removed.

Starting URL: https://the-internet.herokuapp.com/dynamic_controls

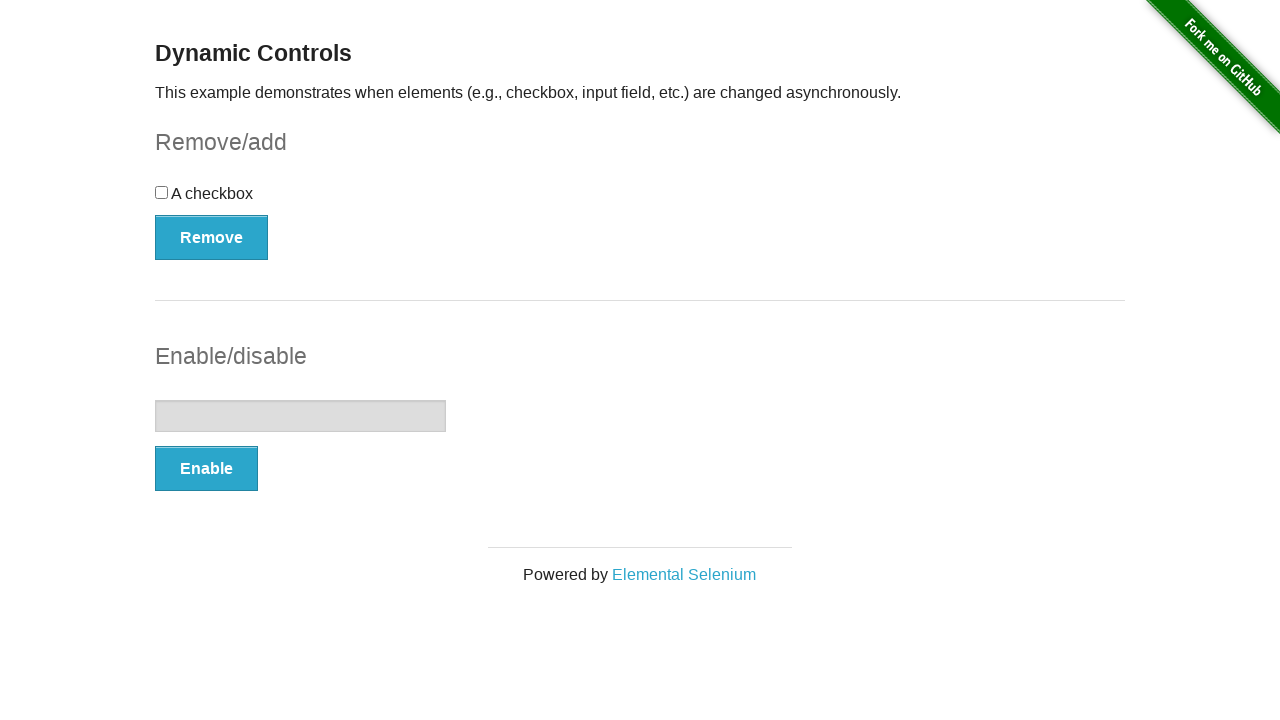

Navigated to dynamic controls demo page
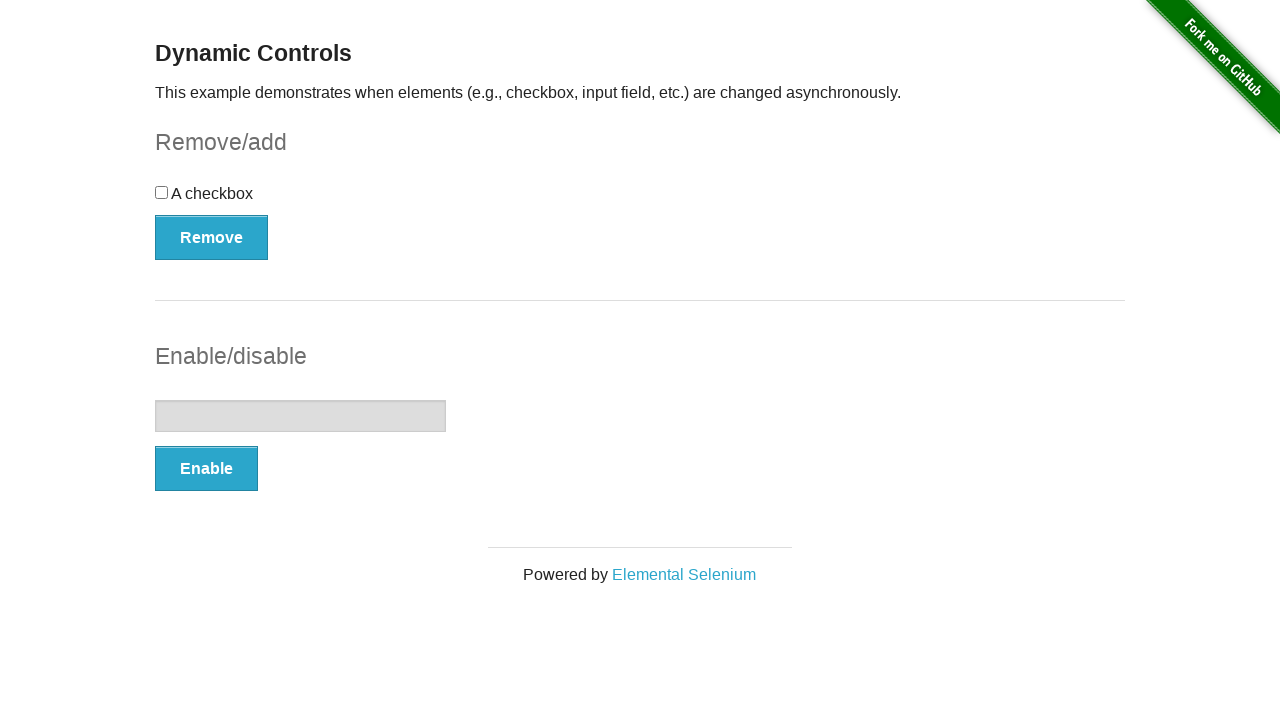

Clicked Remove button to delete the checkbox at (212, 237) on xpath=//button[text()='Remove']
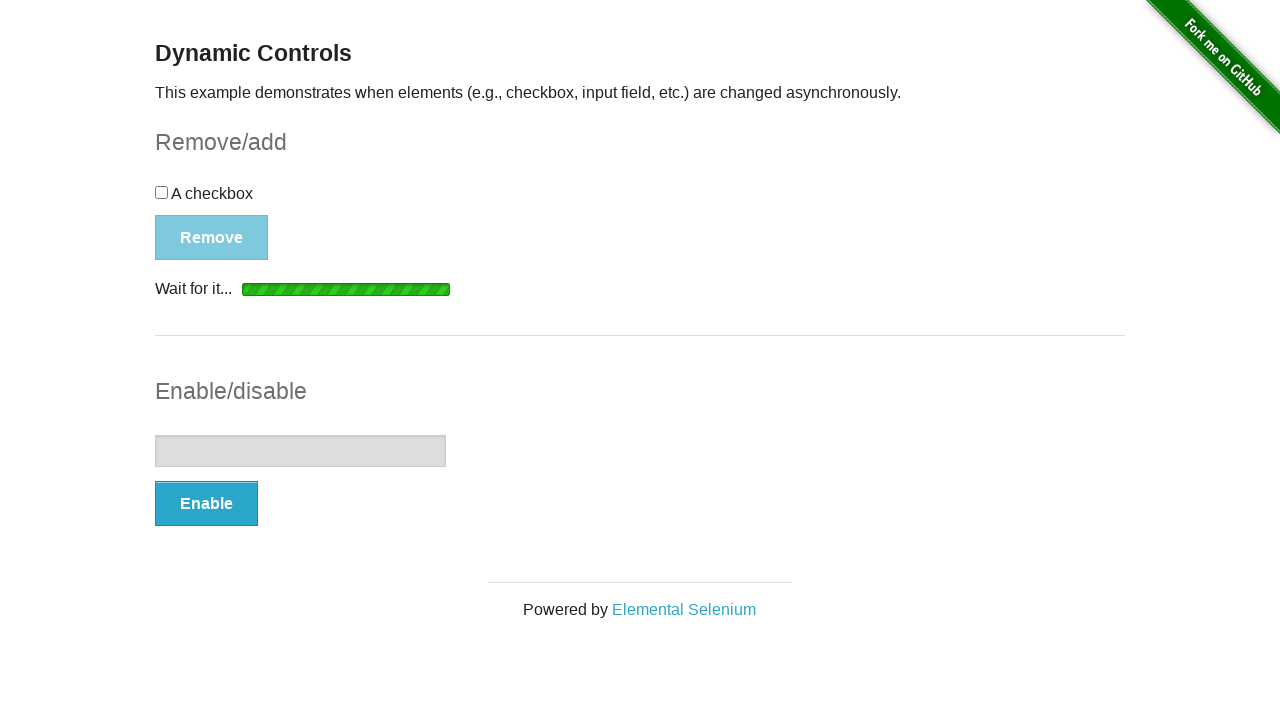

Waited for checkbox removal confirmation message to appear
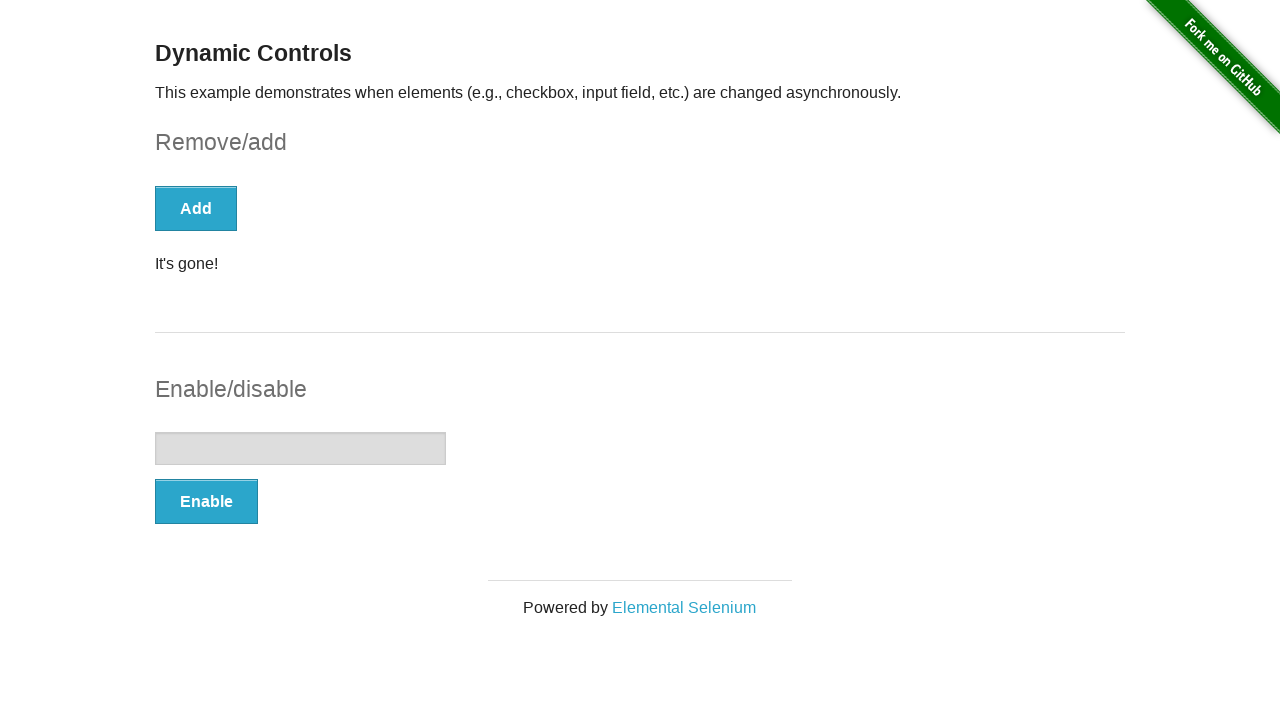

Verified that message displays 'It's gone!' confirming checkbox was removed
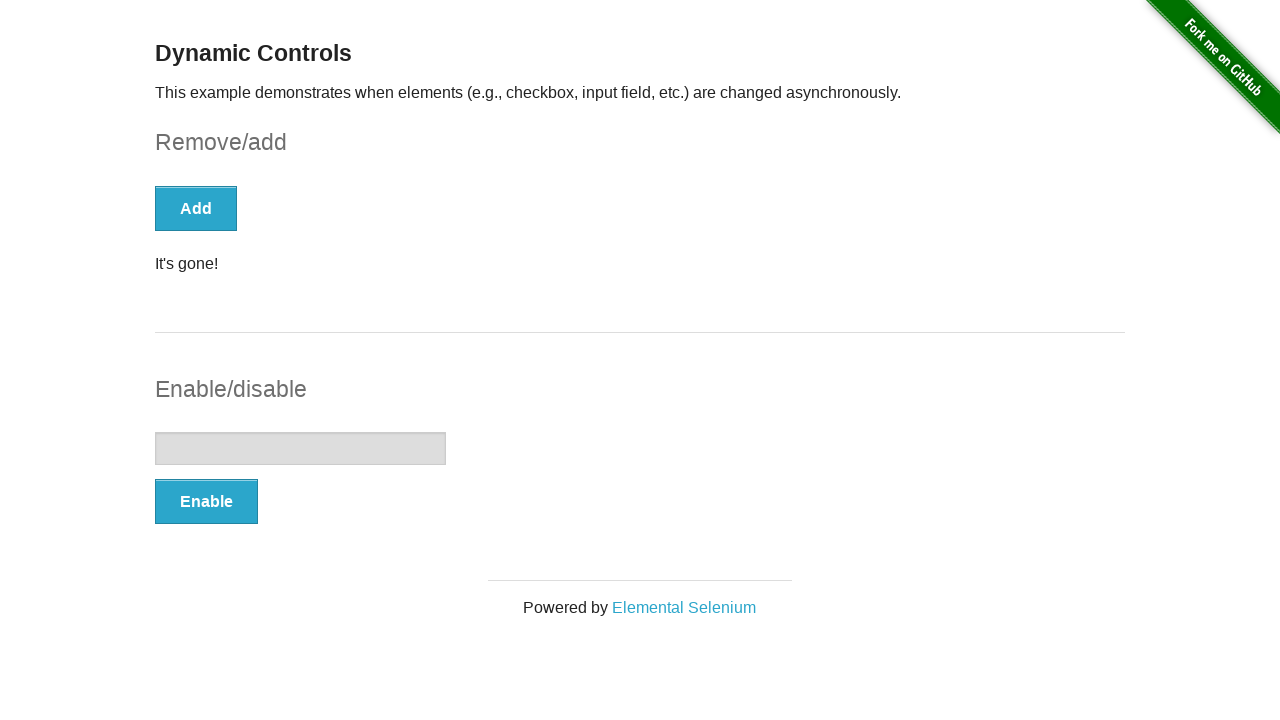

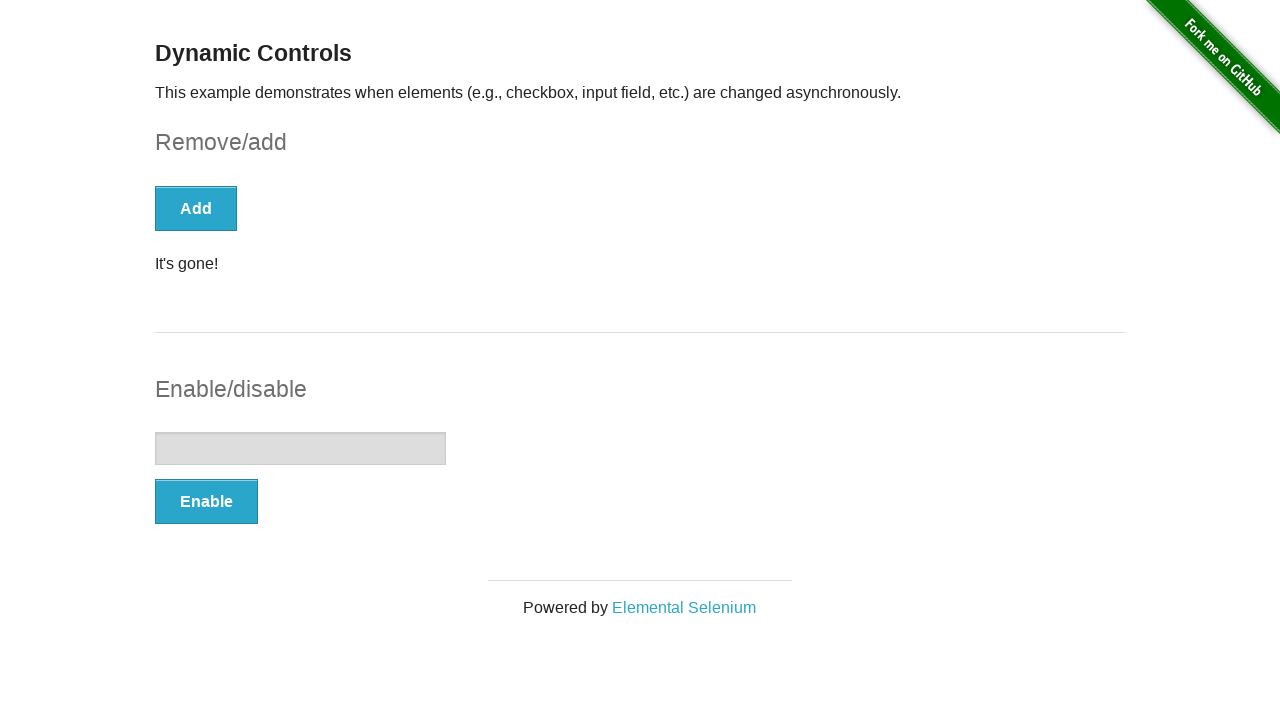